Navigates to the LIC India homepage and verifies the page loads successfully

Starting URL: https://licindia.in/

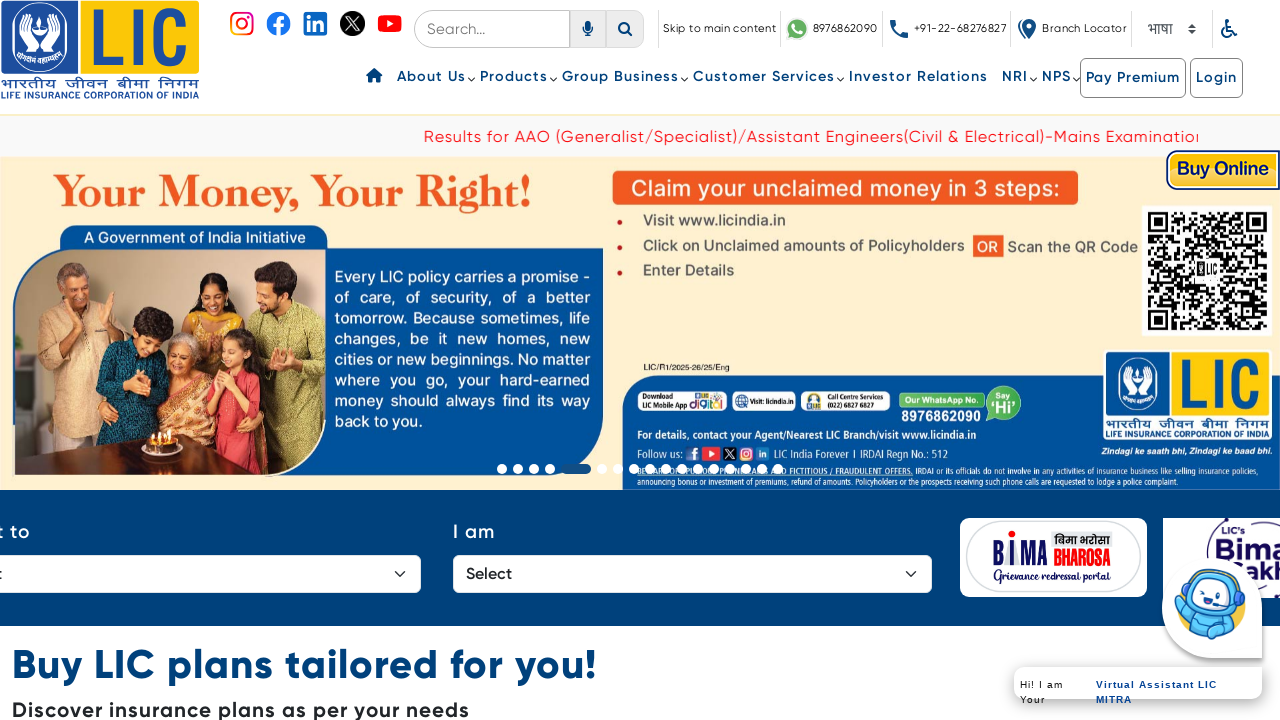

Navigated to LIC India homepage at https://licindia.in/
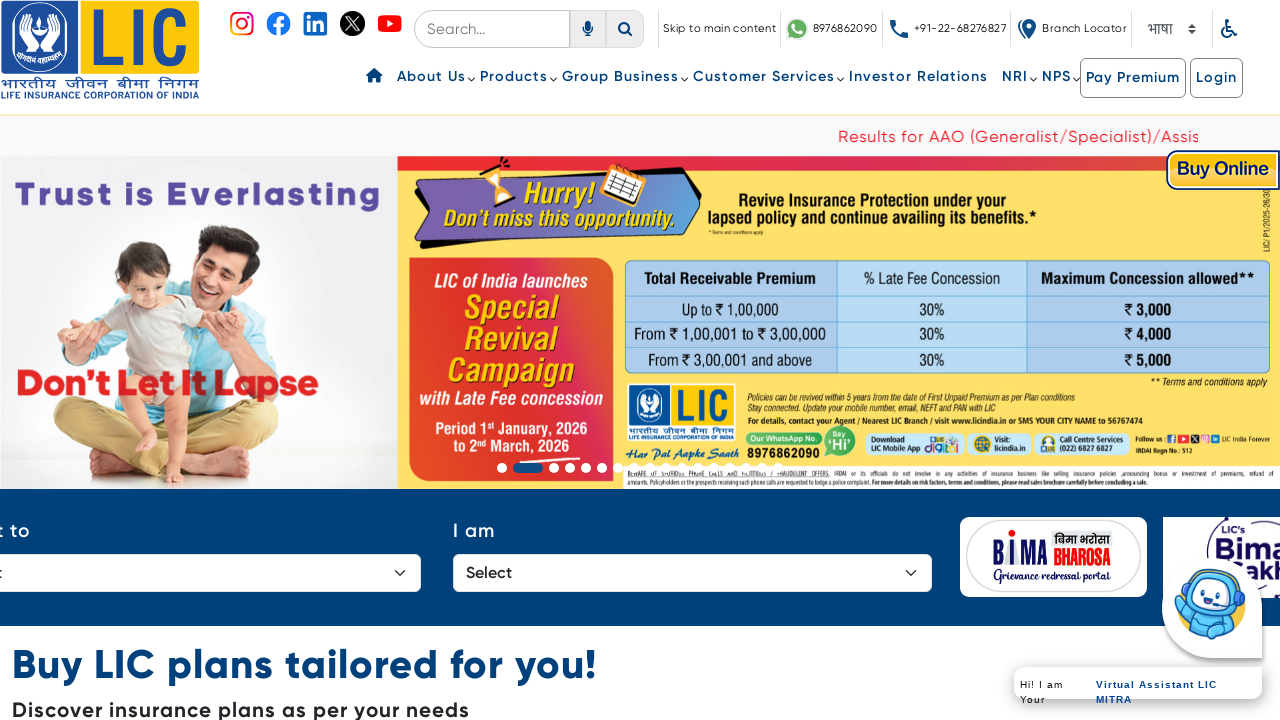

Page DOM content loaded successfully
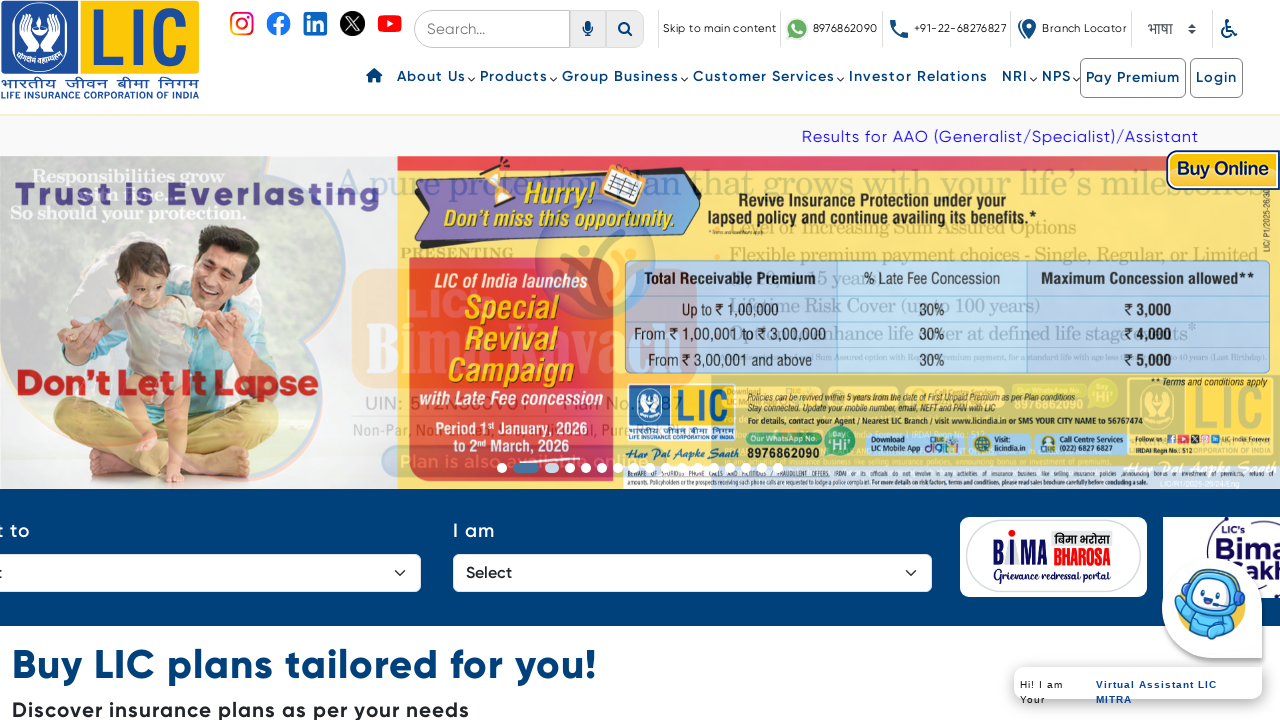

Page body element verified, homepage loaded successfully
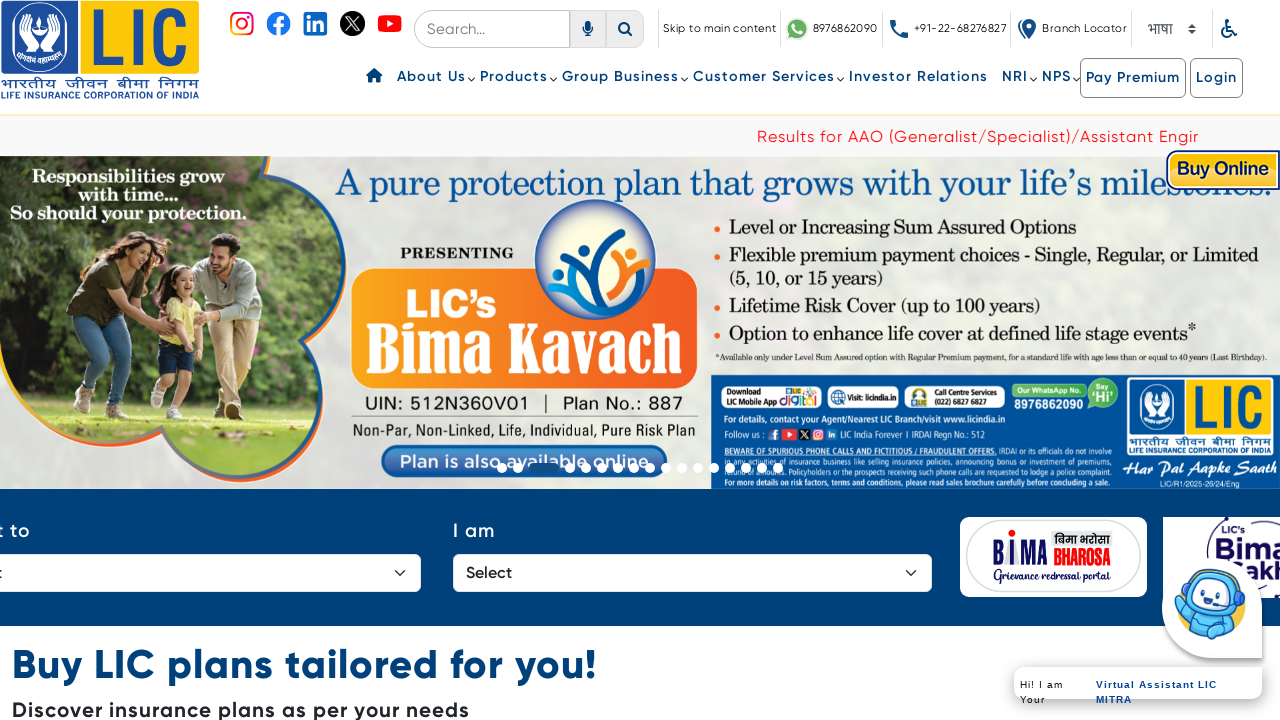

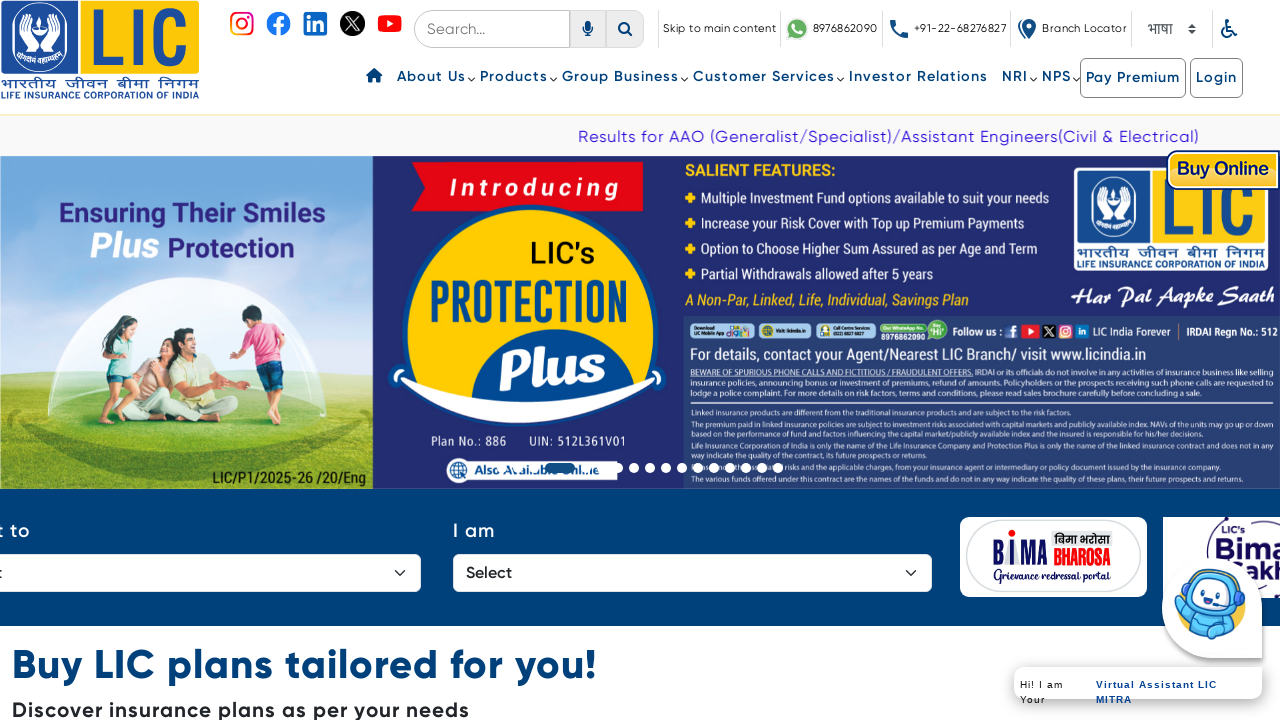